Tests that a todo item is removed if edited to an empty string

Starting URL: https://demo.playwright.dev/todomvc

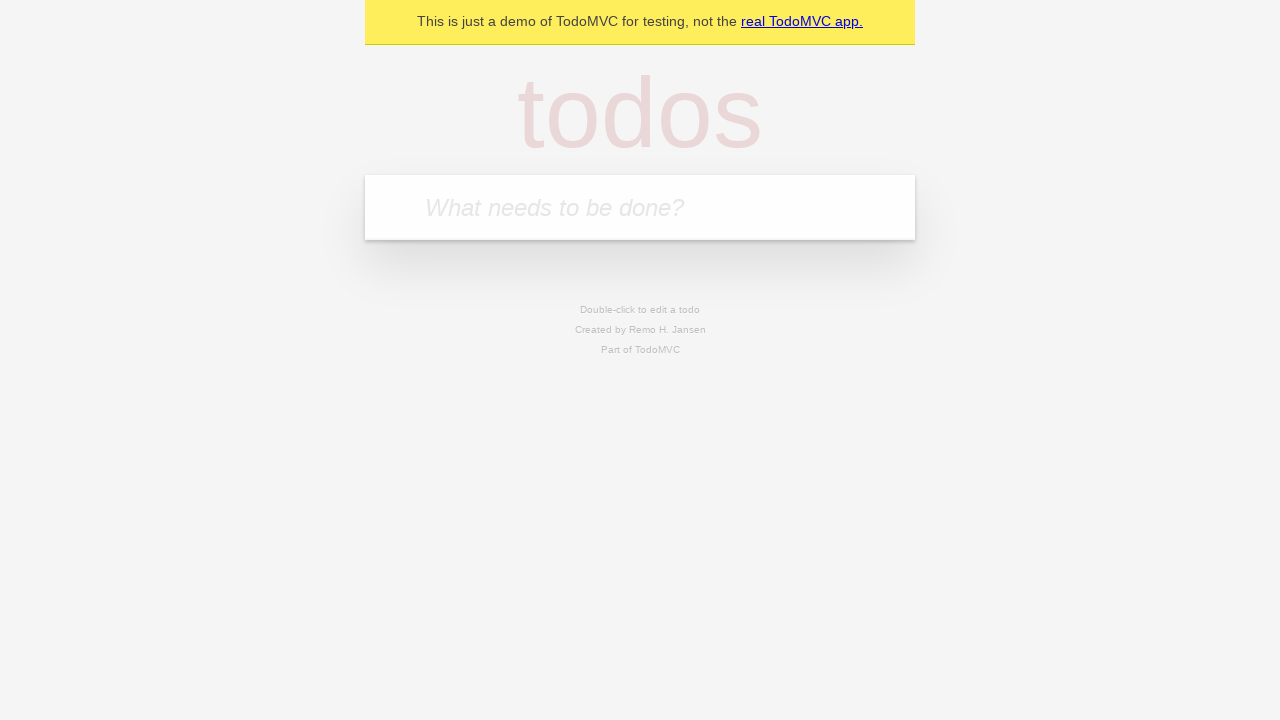

Filled new todo input with 'buy some cheese' on .new-todo
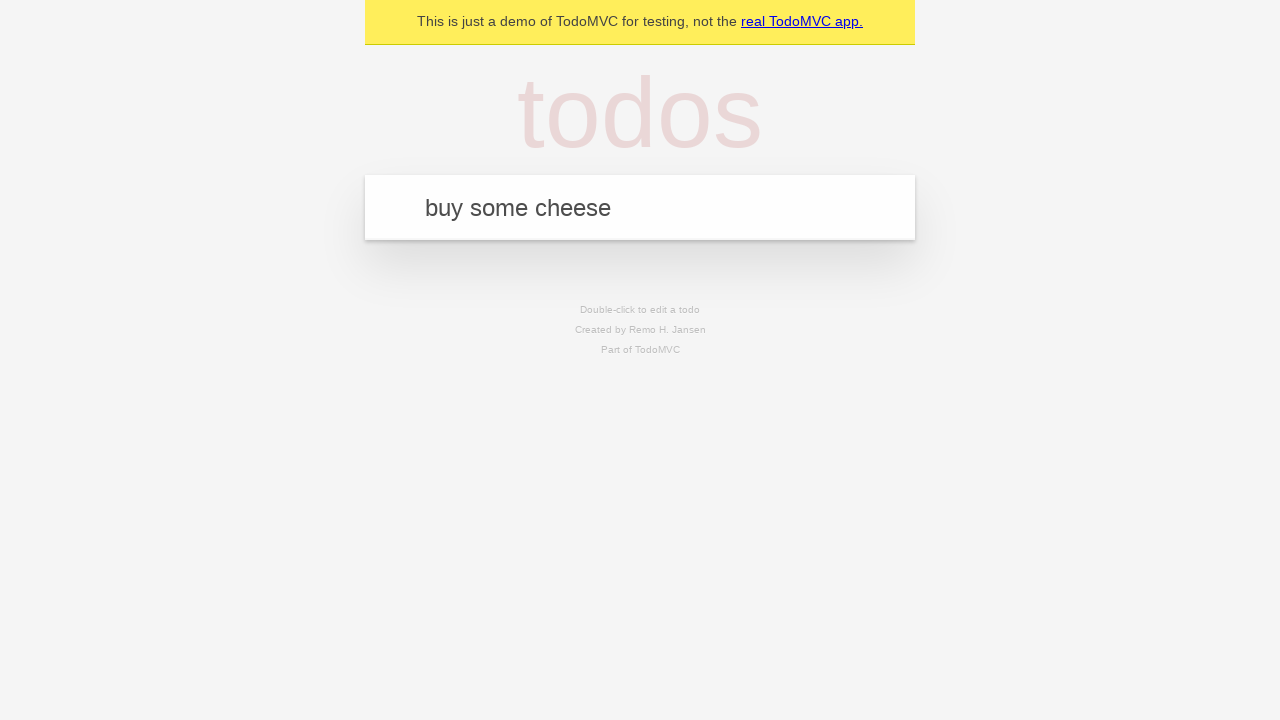

Pressed Enter to add first todo item on .new-todo
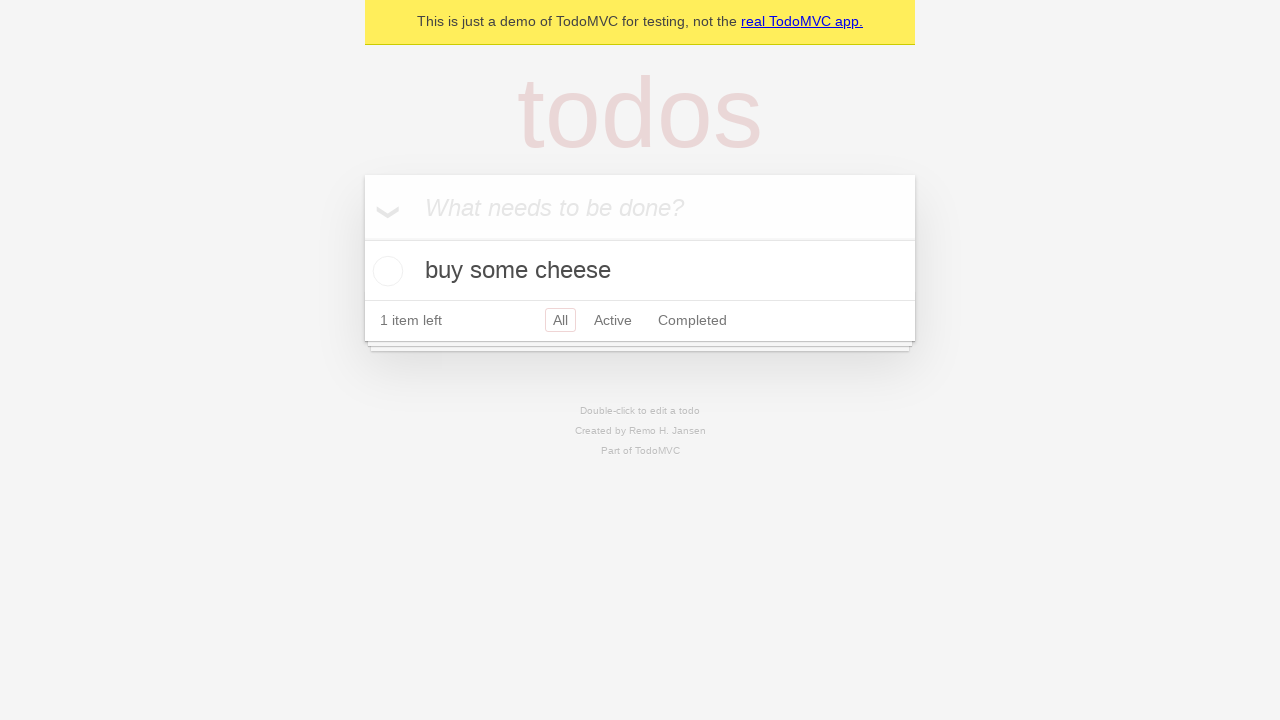

Filled new todo input with 'feed the cat' on .new-todo
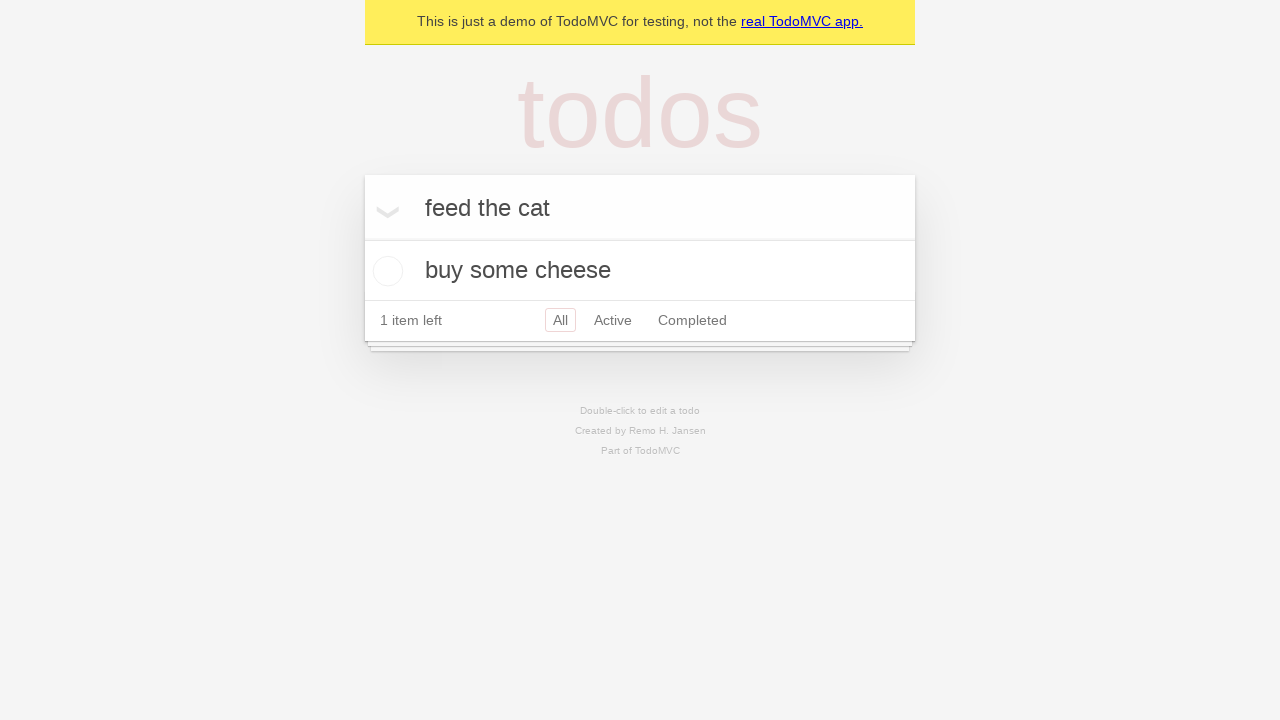

Pressed Enter to add second todo item on .new-todo
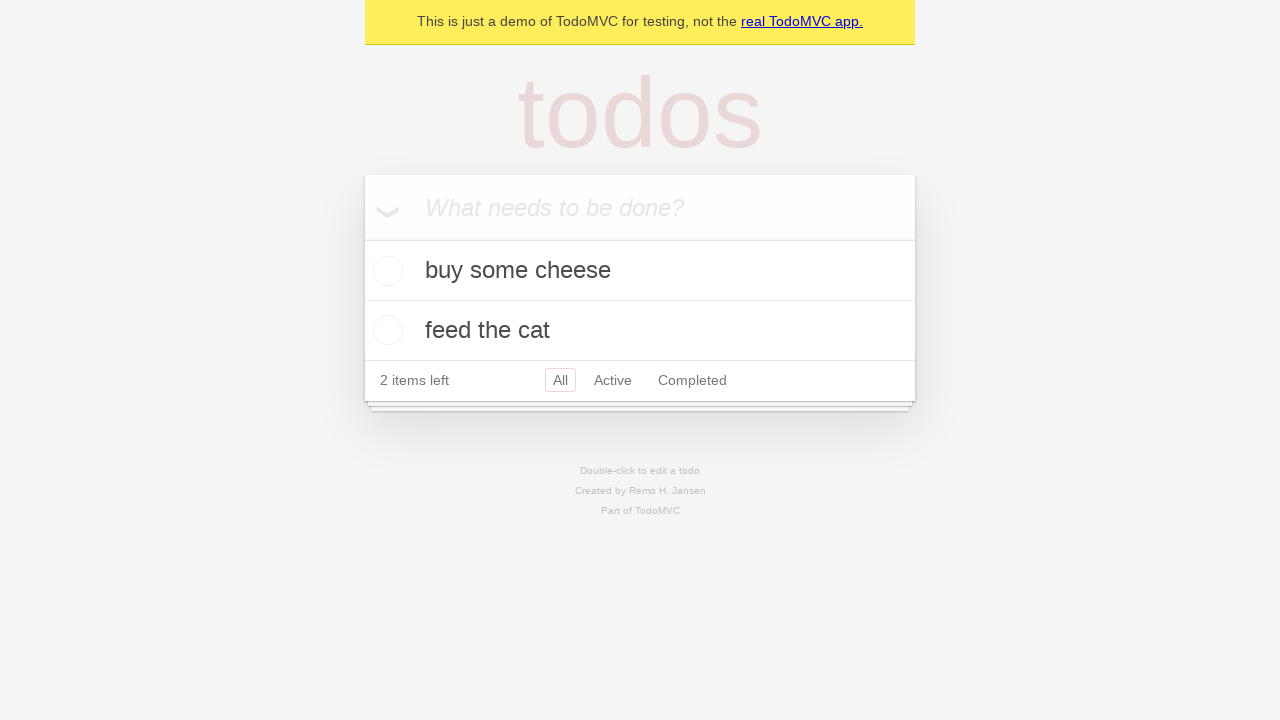

Filled new todo input with 'book a doctors appointment' on .new-todo
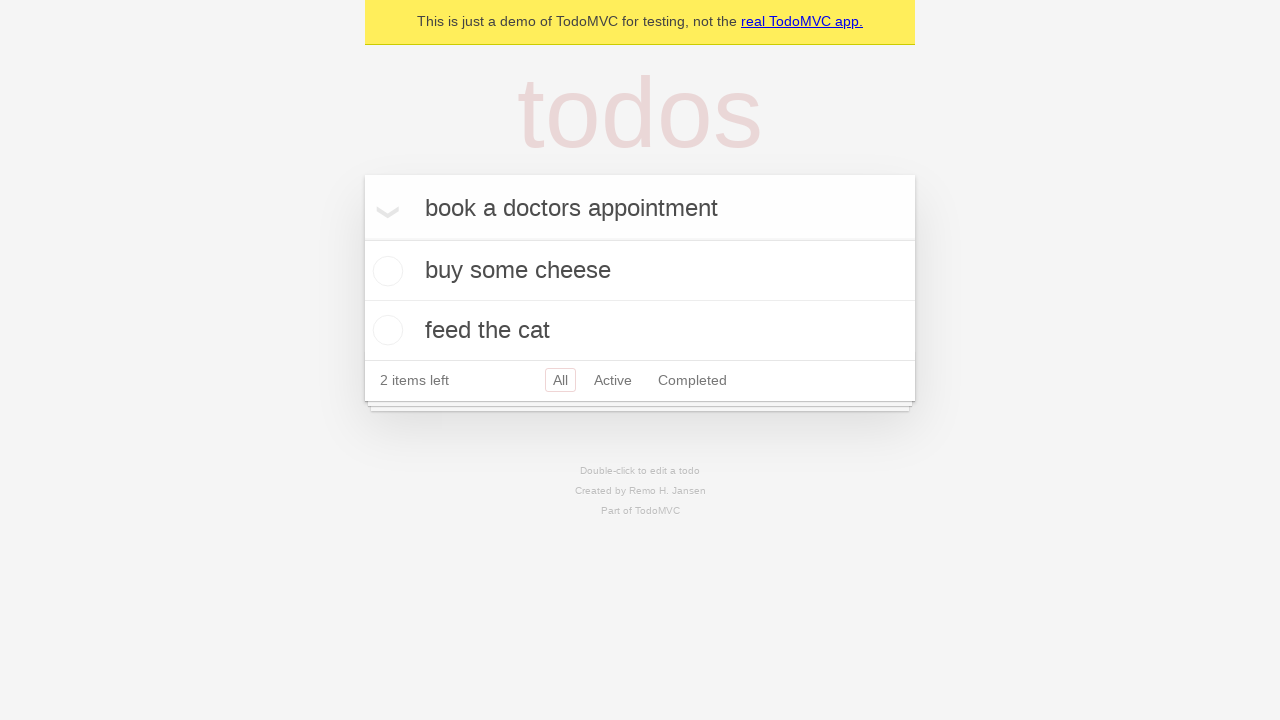

Pressed Enter to add third todo item on .new-todo
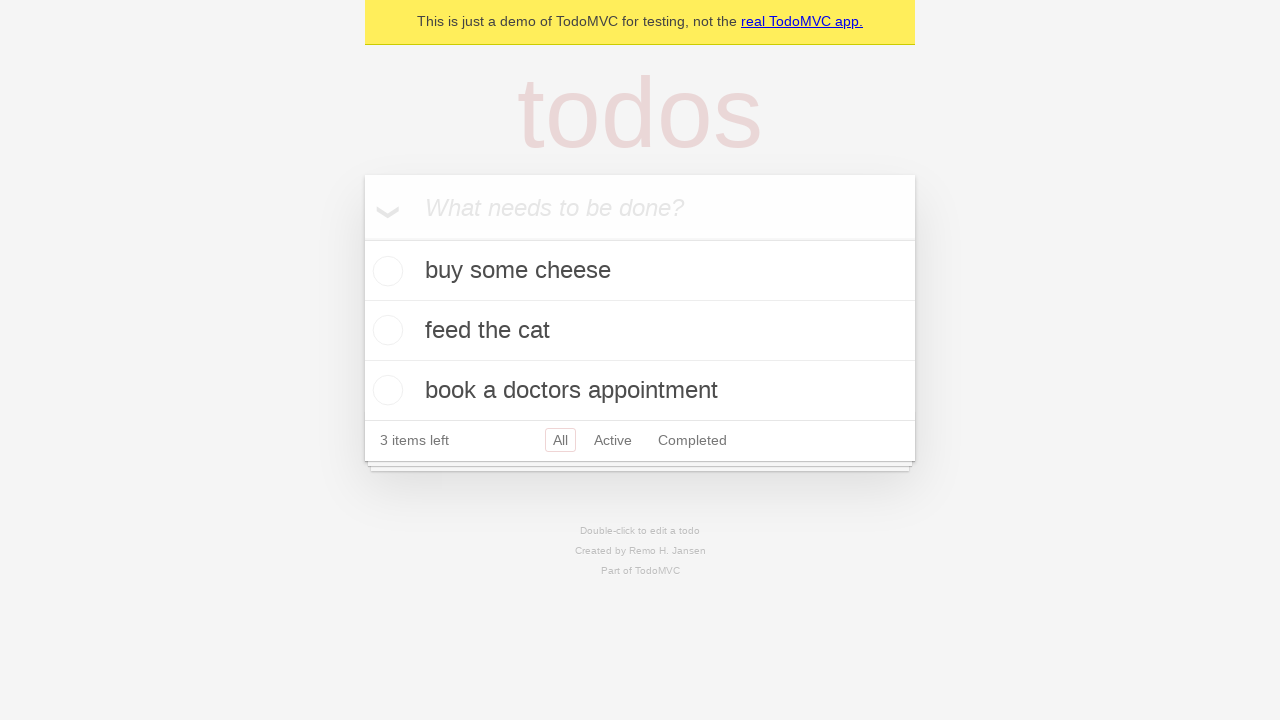

Waited for third todo item to appear in the list
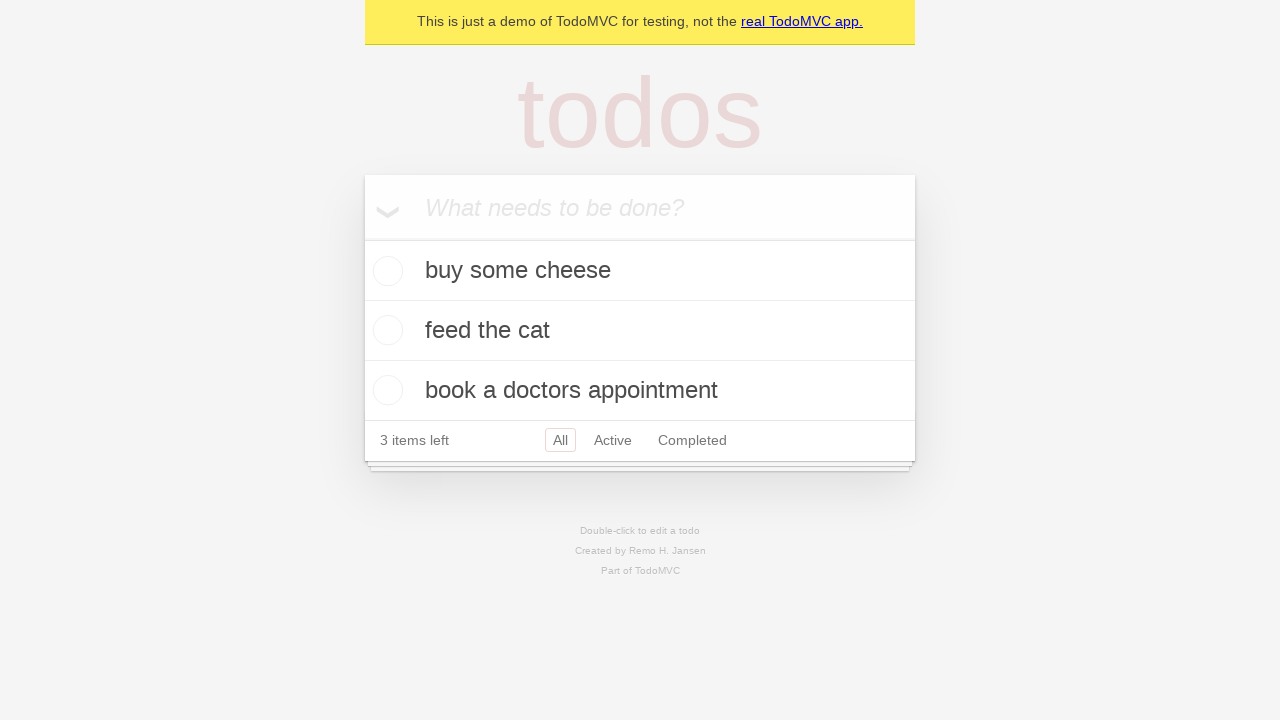

Double-clicked second todo item to enter edit mode at (640, 331) on .todo-list li >> nth=1
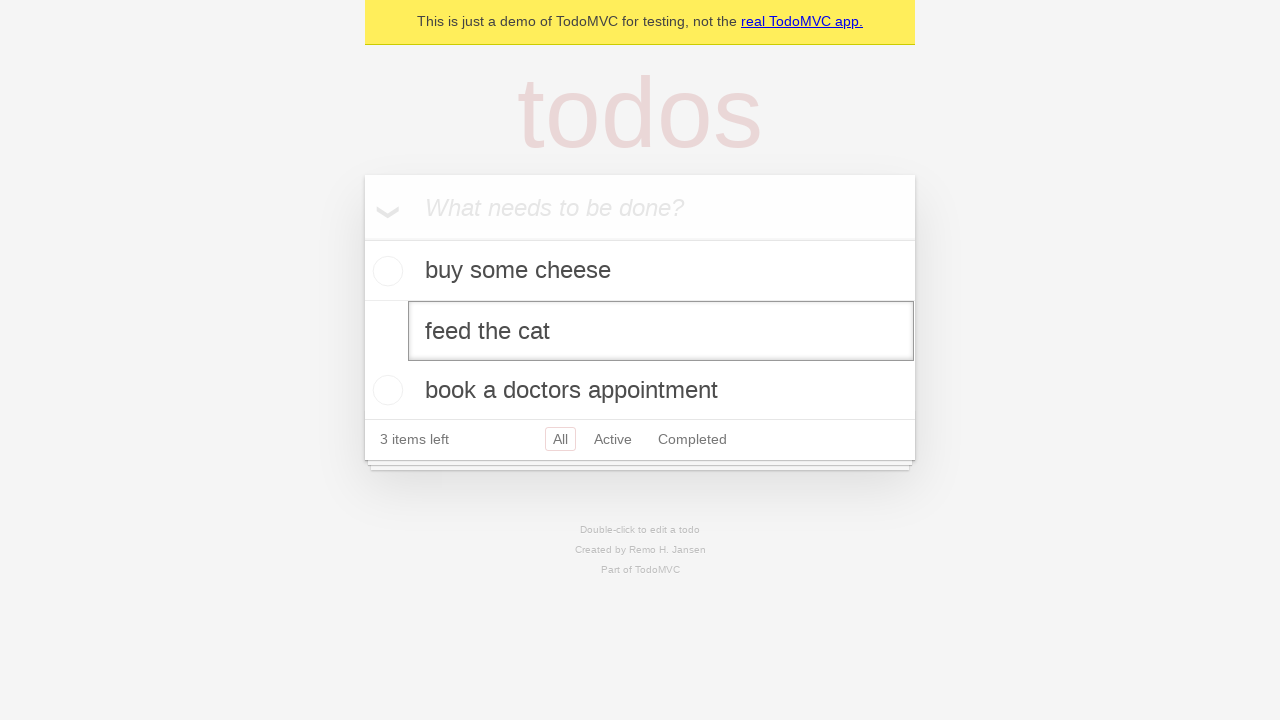

Cleared the text in the edit field on .todo-list li >> nth=1 >> .edit
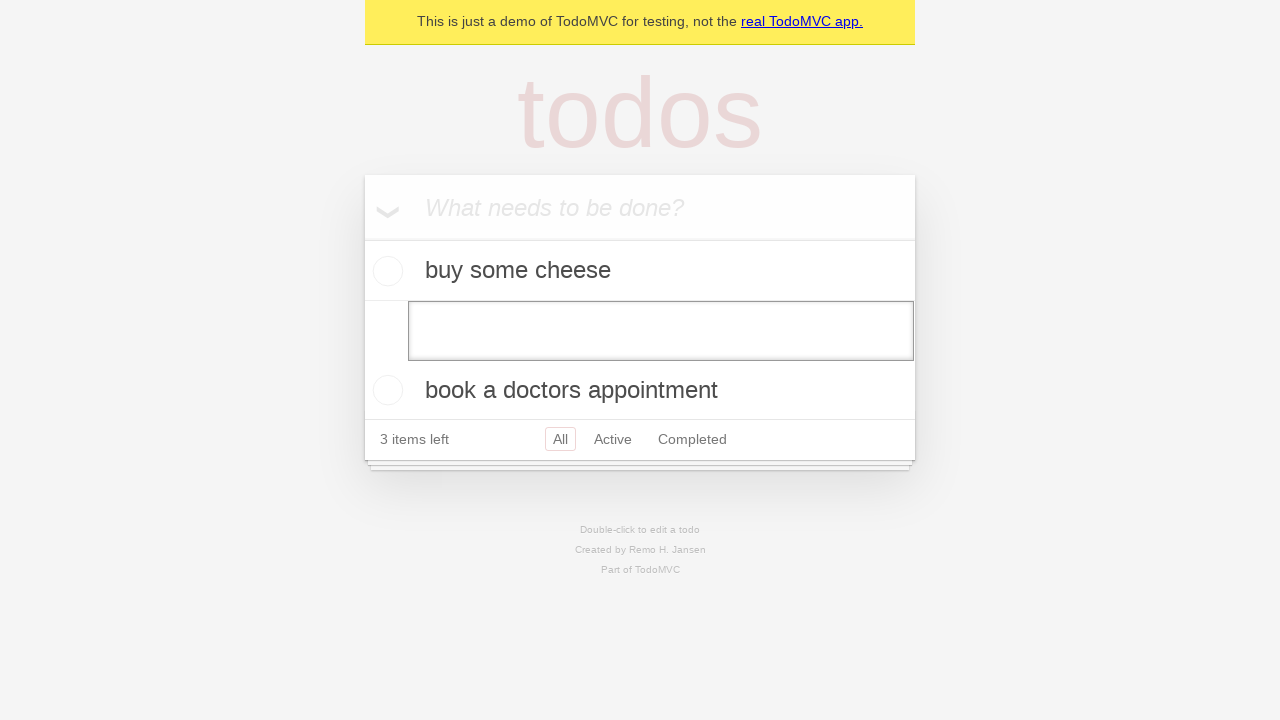

Pressed Enter to submit empty text, removing the todo item on .todo-list li >> nth=1 >> .edit
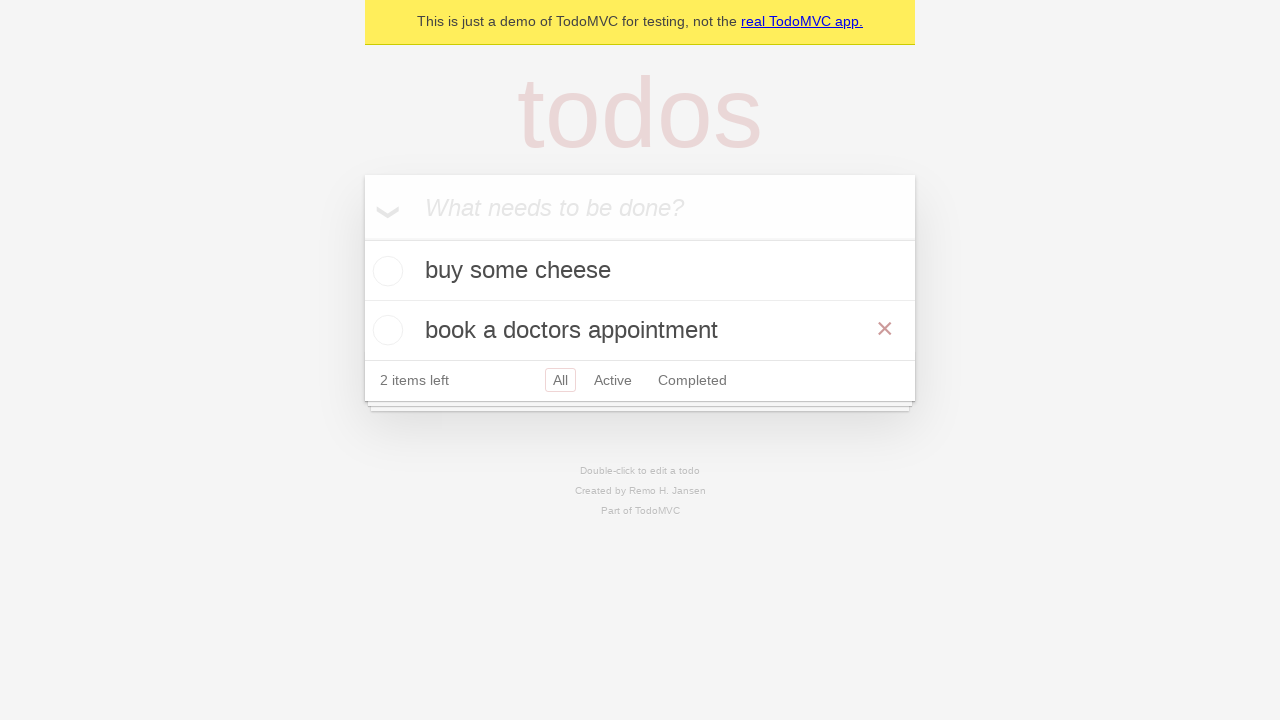

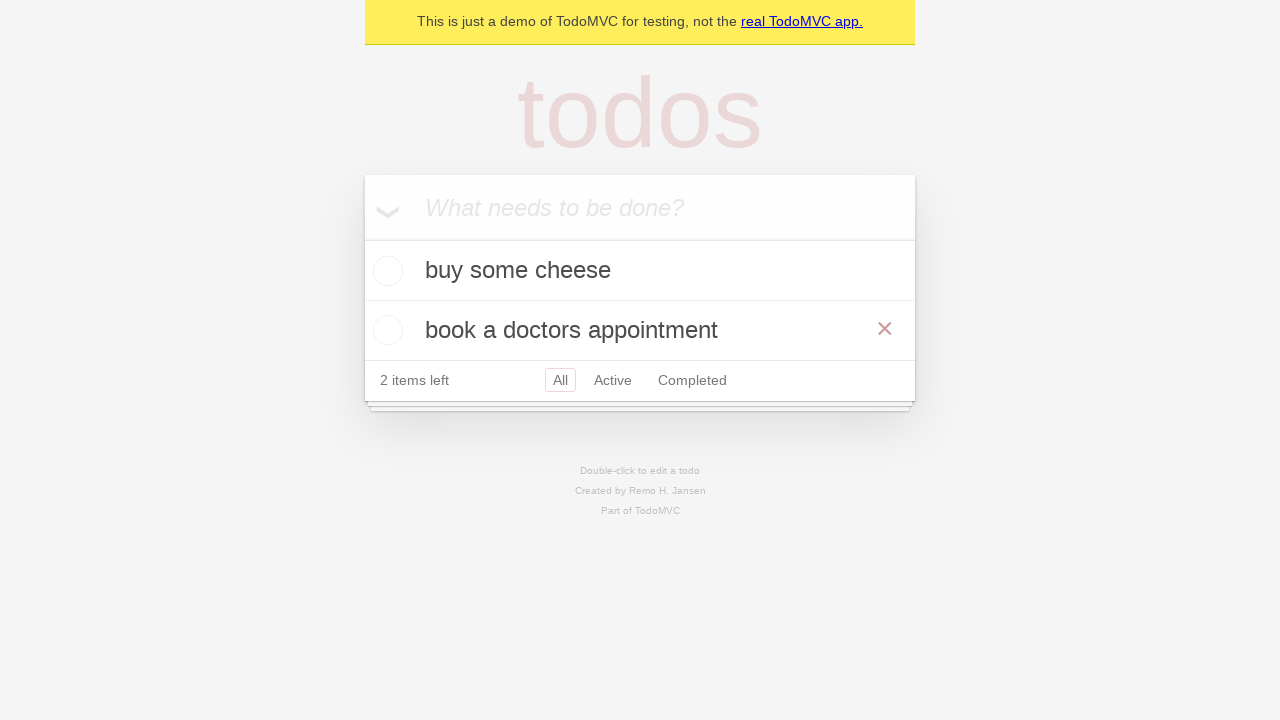